Tests a simple form demo on syntaxprojects.com by navigating to the practice section, entering text in a form field, and clicking a button to display the message.

Starting URL: http://syntaxprojects.com

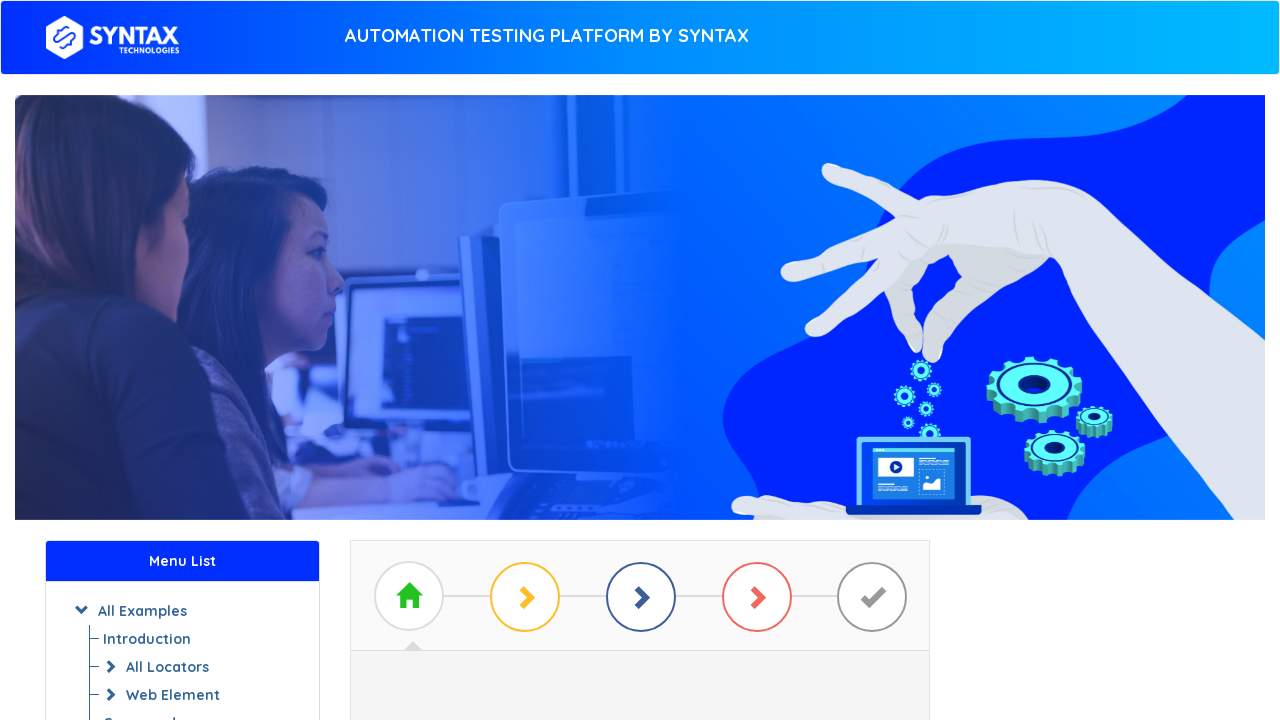

Waited for 'Start Practising' button to load
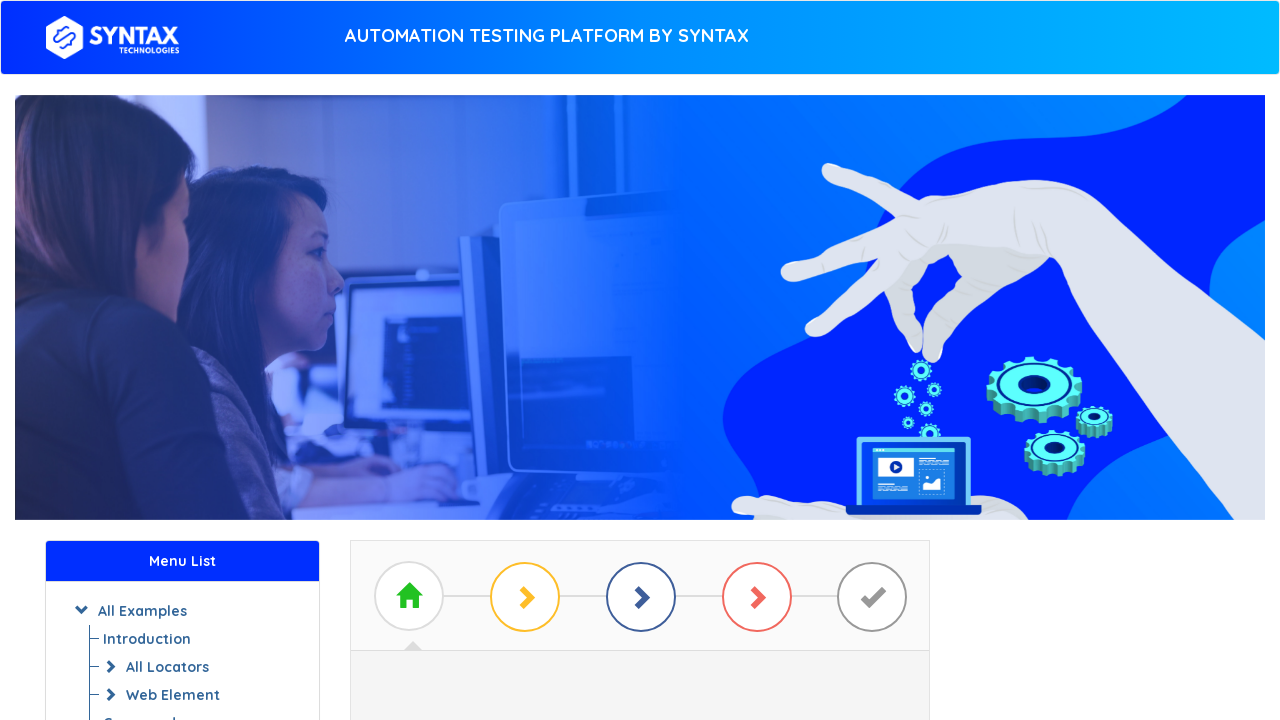

Clicked 'Start Practising' button at (640, 372) on xpath=//a[contains(@id,'btn_b')]
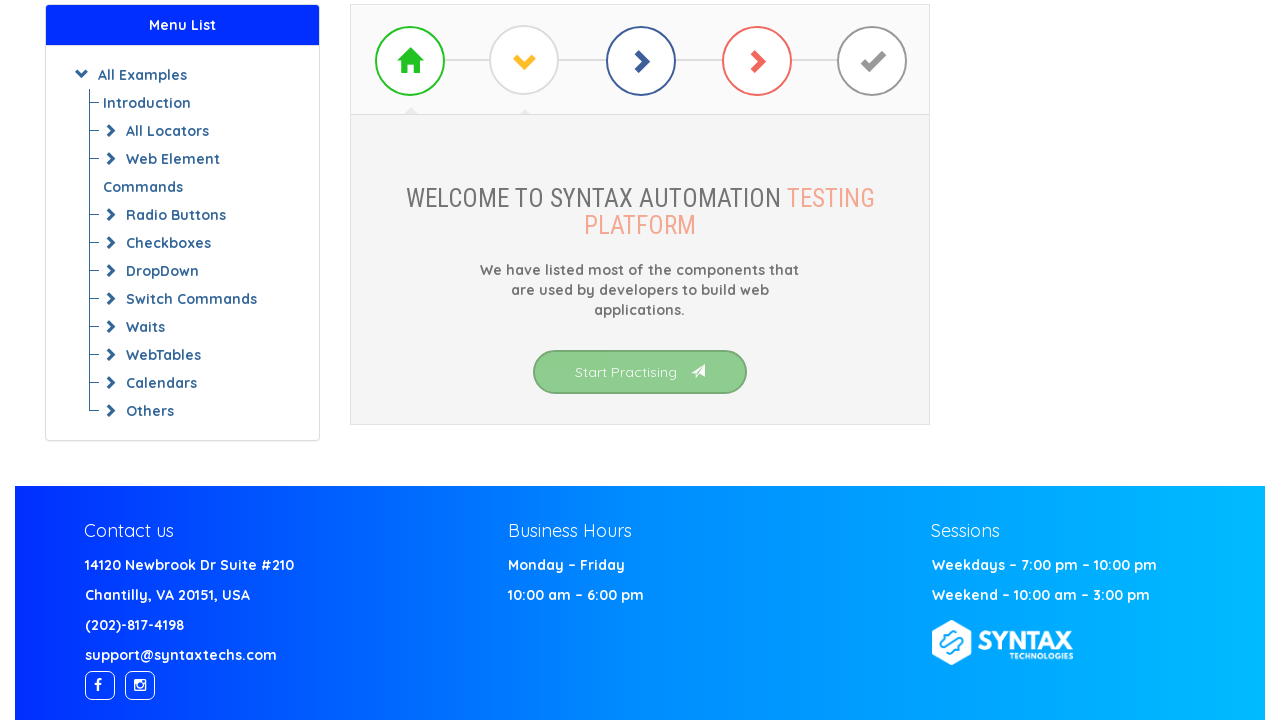

Waited for 'Simple Form Demo' link to load
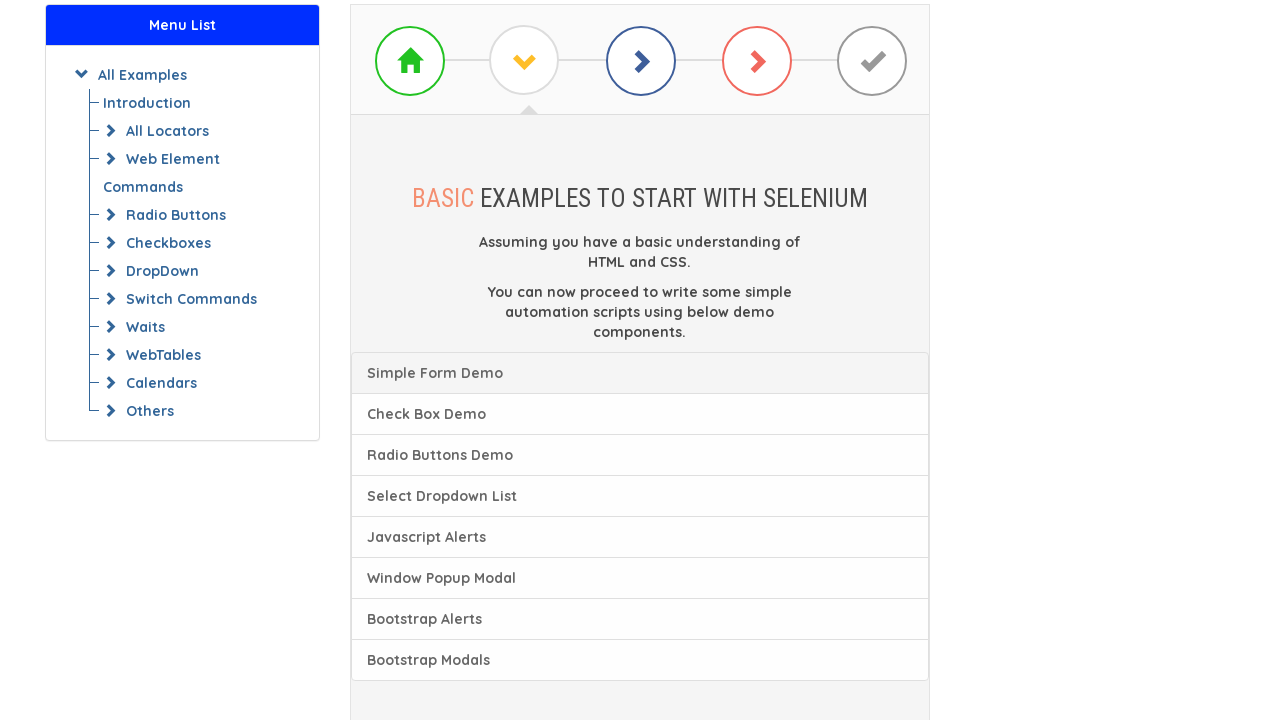

Clicked 'Simple Form Demo' link at (640, 373) on xpath=//a[@class='list-group-item' and text()='Simple Form Demo']
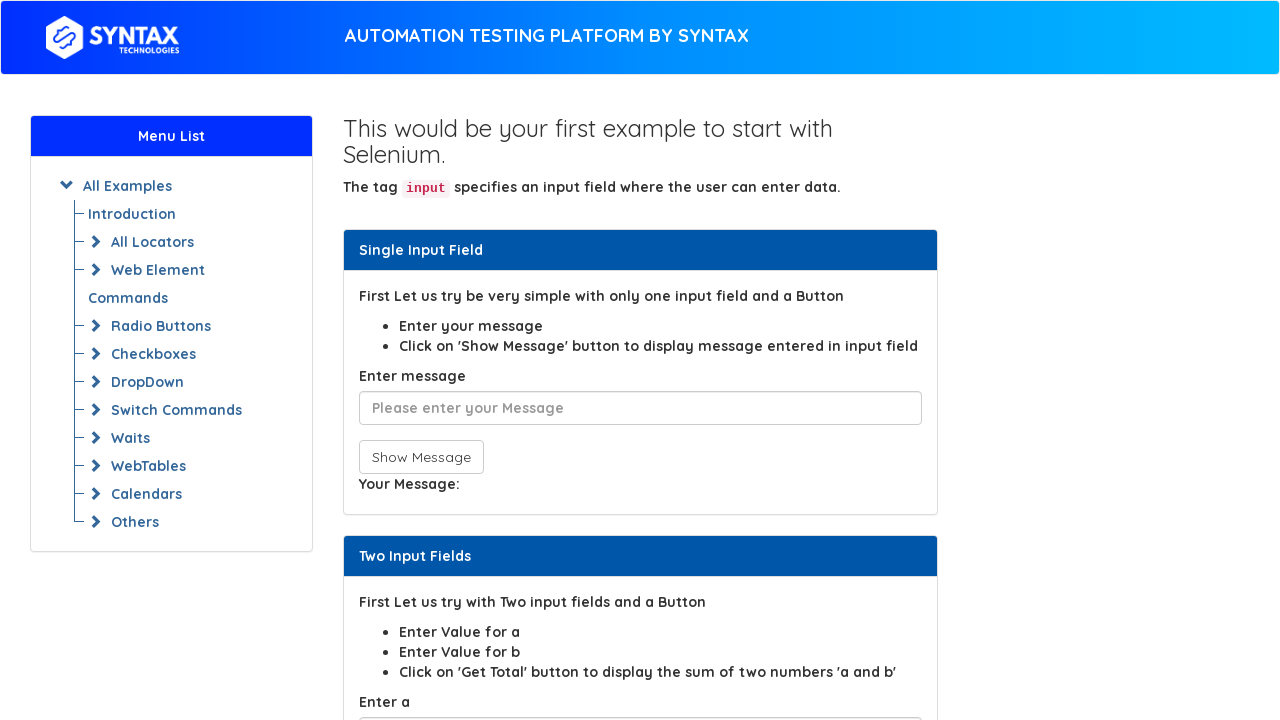

Filled user message field with 'batchee11' on input#user-message
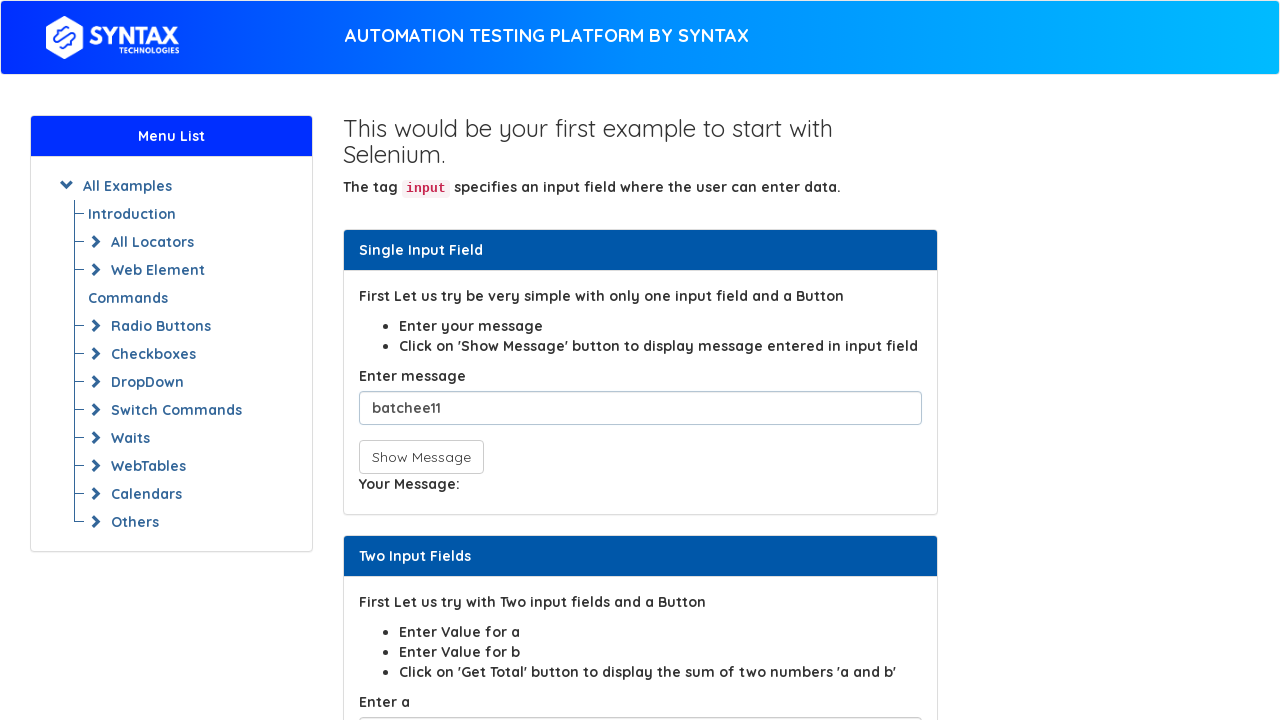

Clicked 'Show Message' button at (421, 457) on xpath=//button[text()='Show Message']
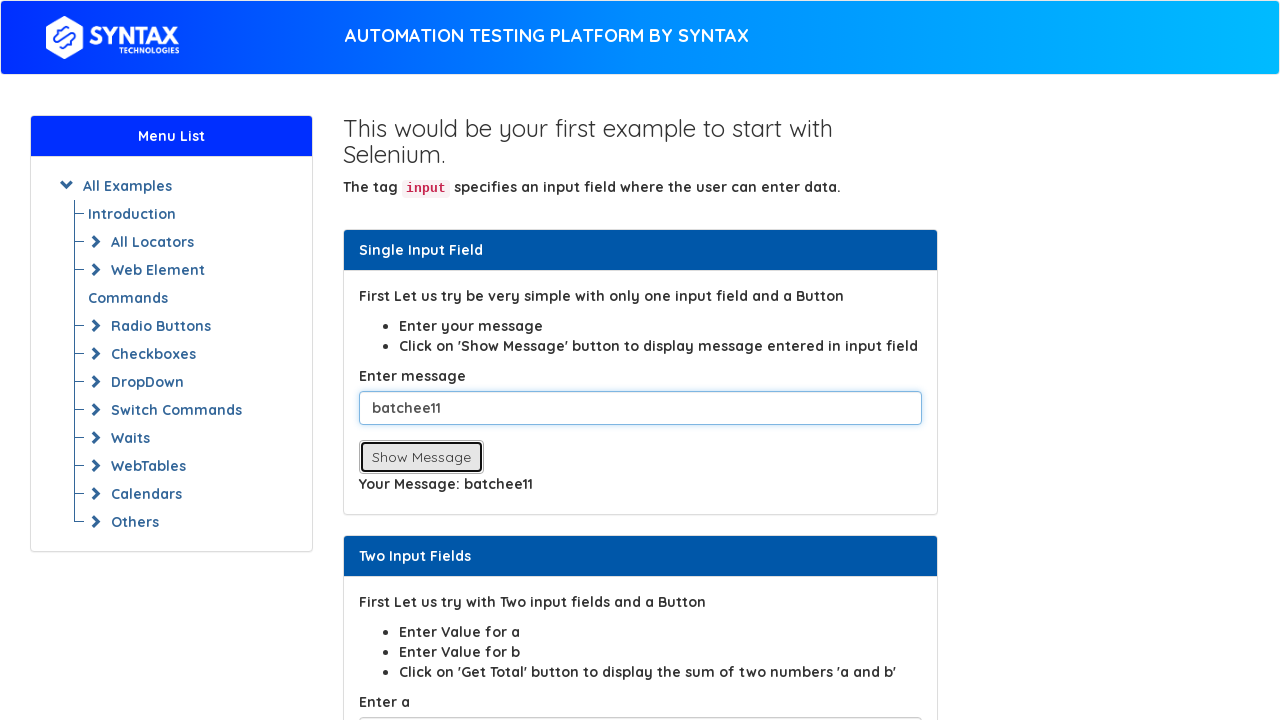

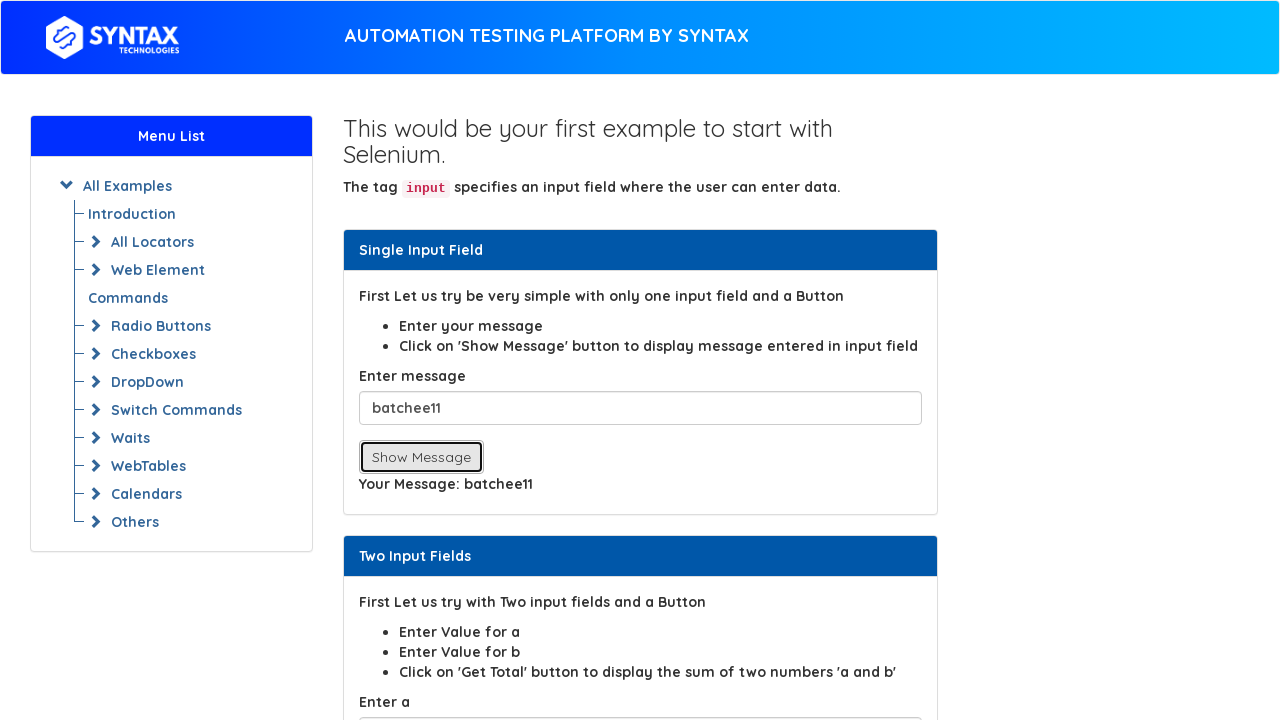